Tests dropdown selection functionality by selecting options from both a single-select dropdown and a multi-select dropdown on a testing practice page.

Starting URL: https://trytestingthis.netlify.app/

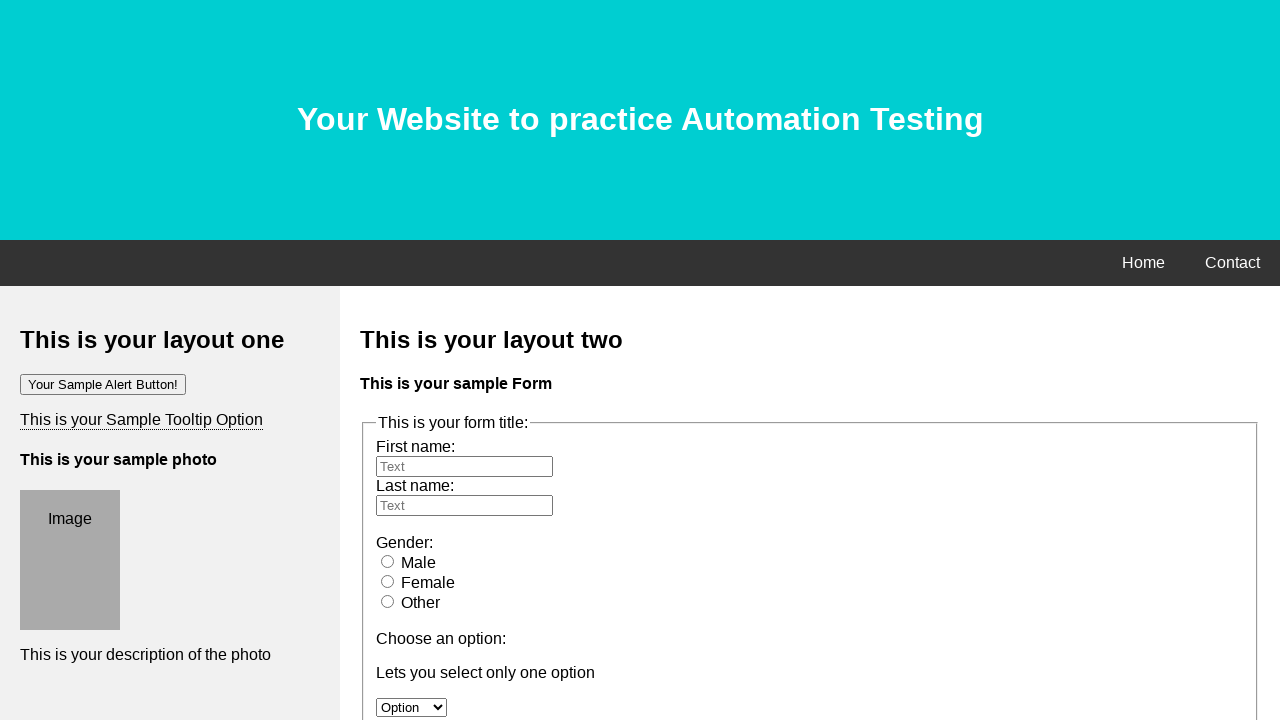

Selected 'option 1' from single-select dropdown on #option
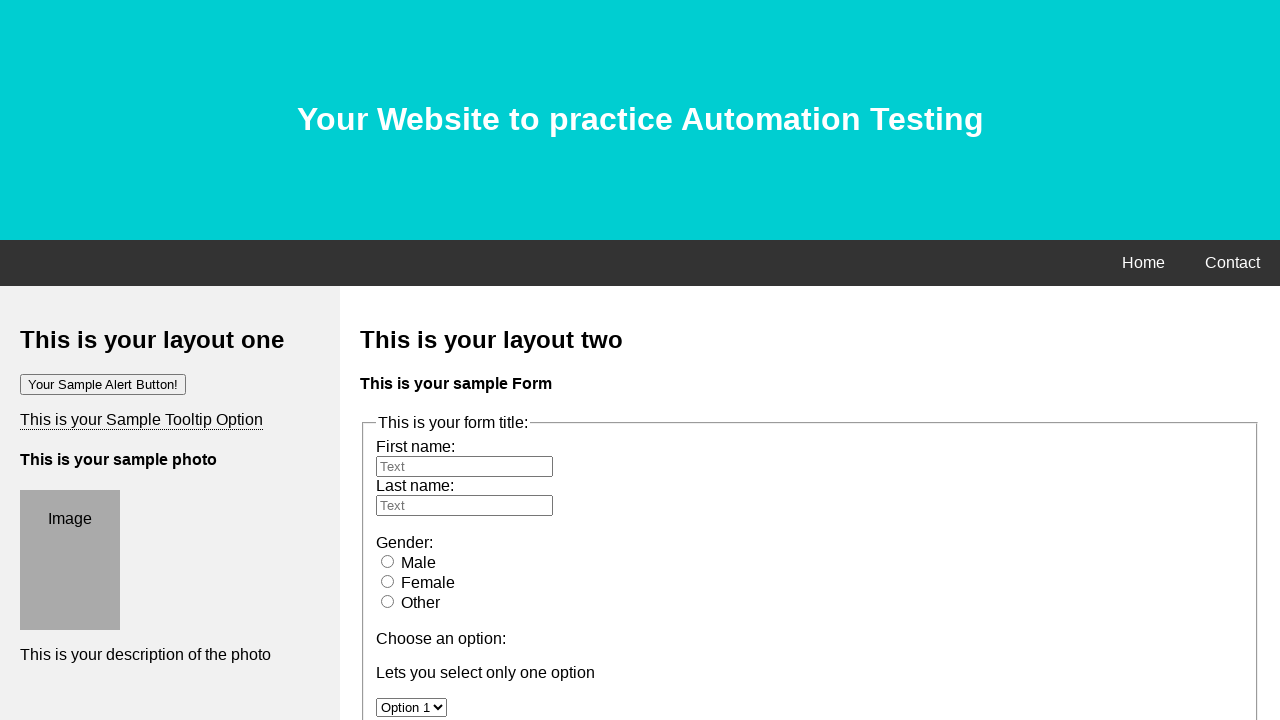

Selected 'option 2' from single-select dropdown on #option
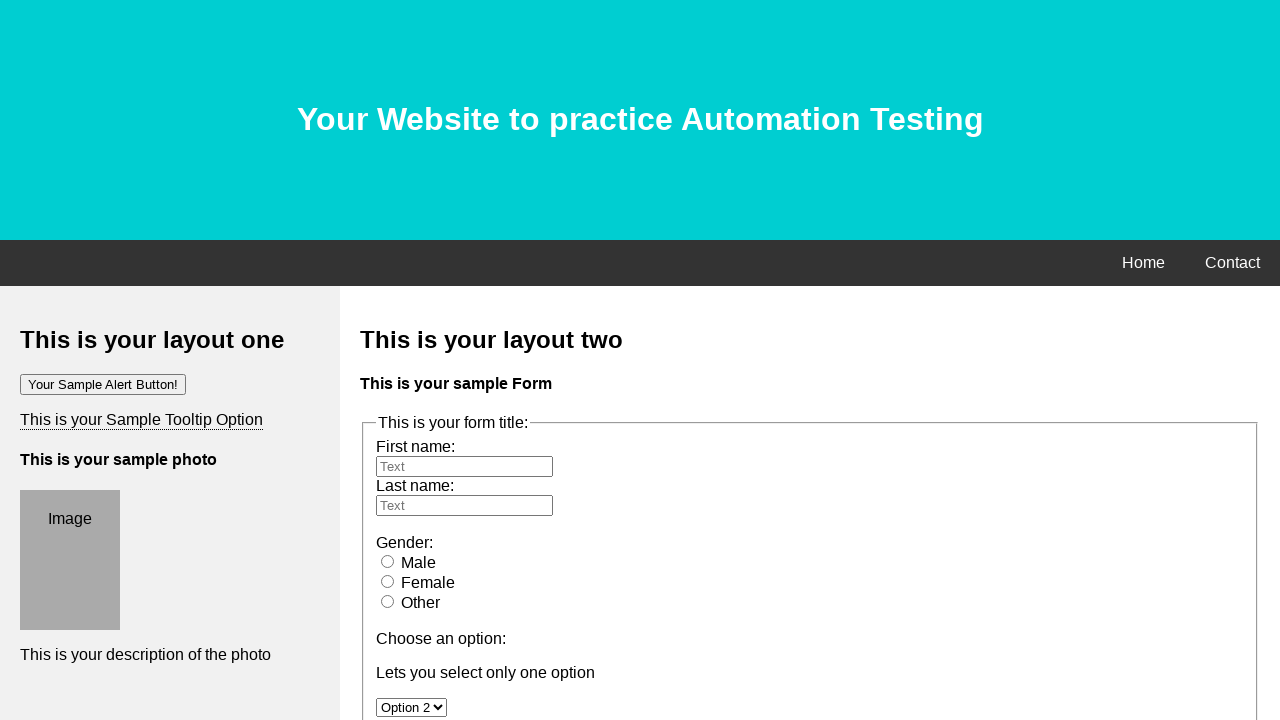

Selected 'option 3' from single-select dropdown on #option
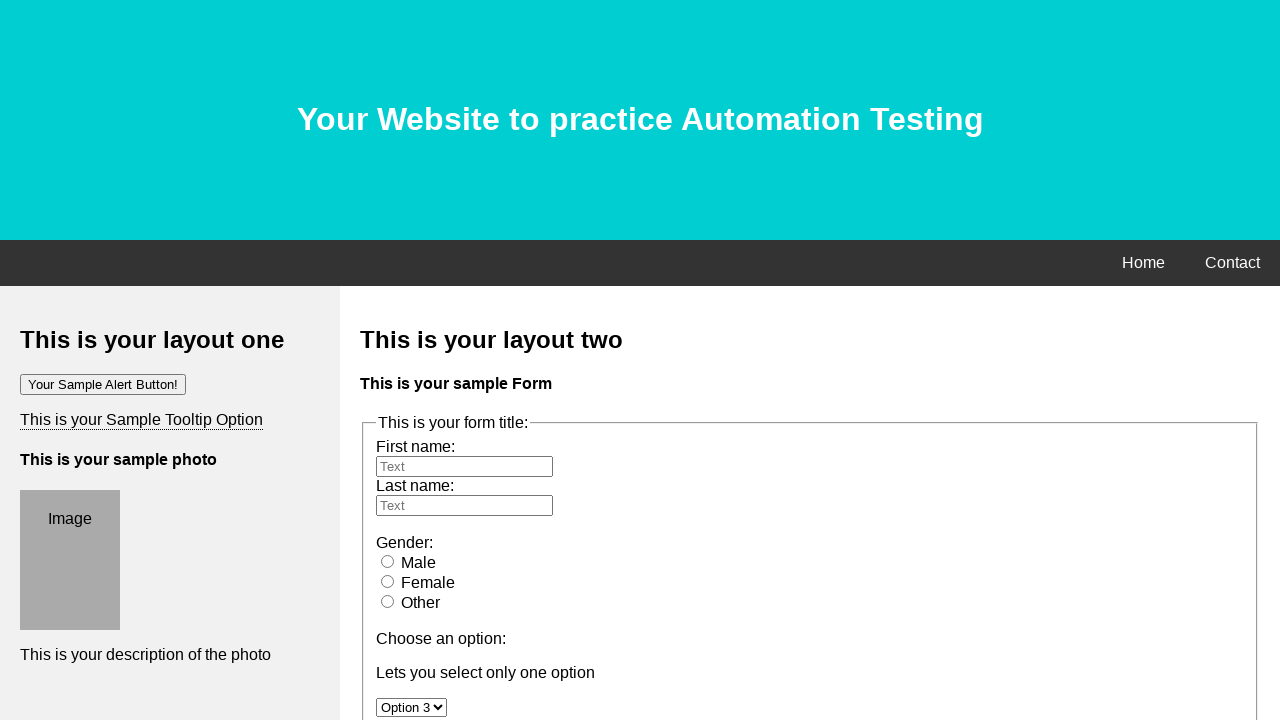

Clicked to open multi-select dropdown at (404, 361) on #owc
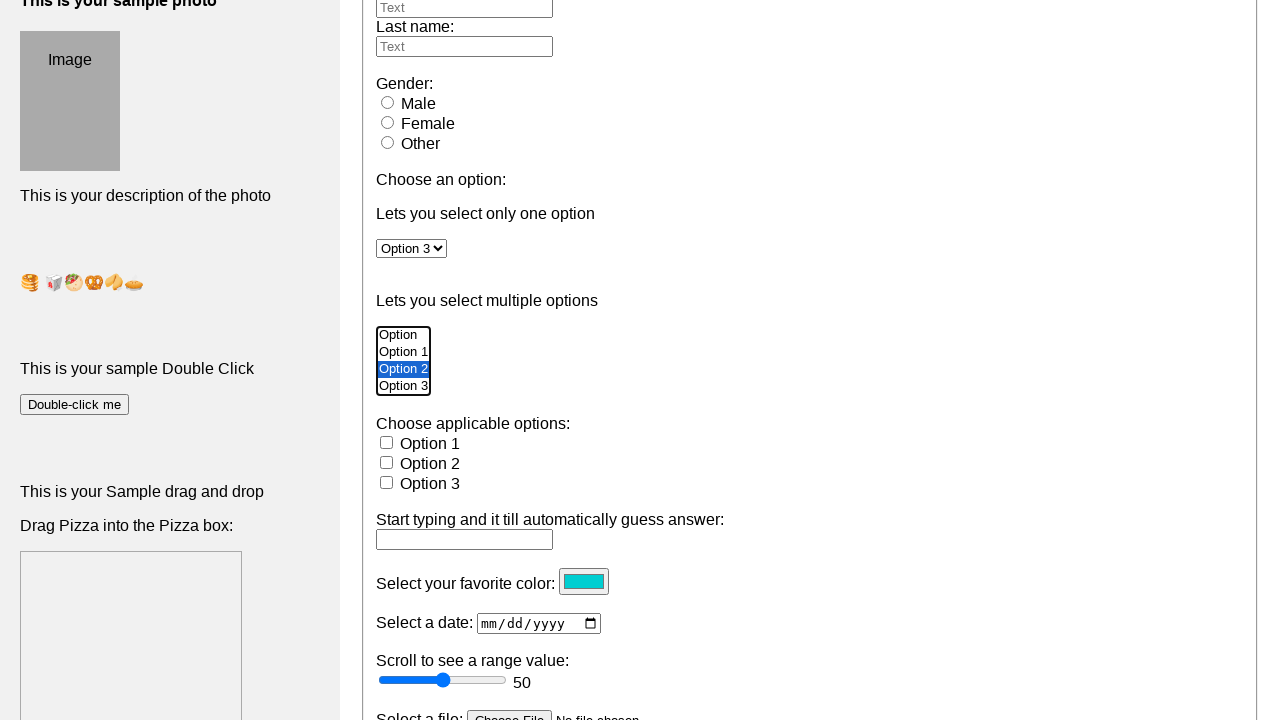

Selected 'option 1' from multi-select dropdown on #owc
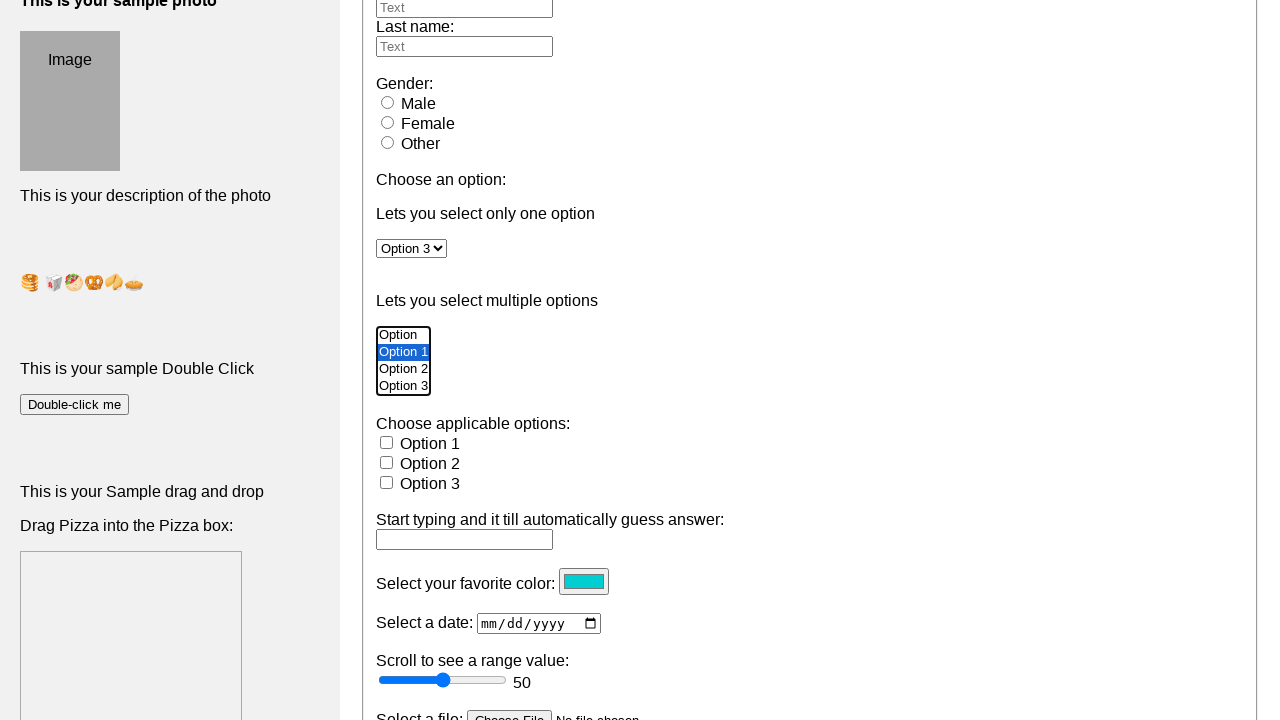

Selected 'option 2' from multi-select dropdown on #owc
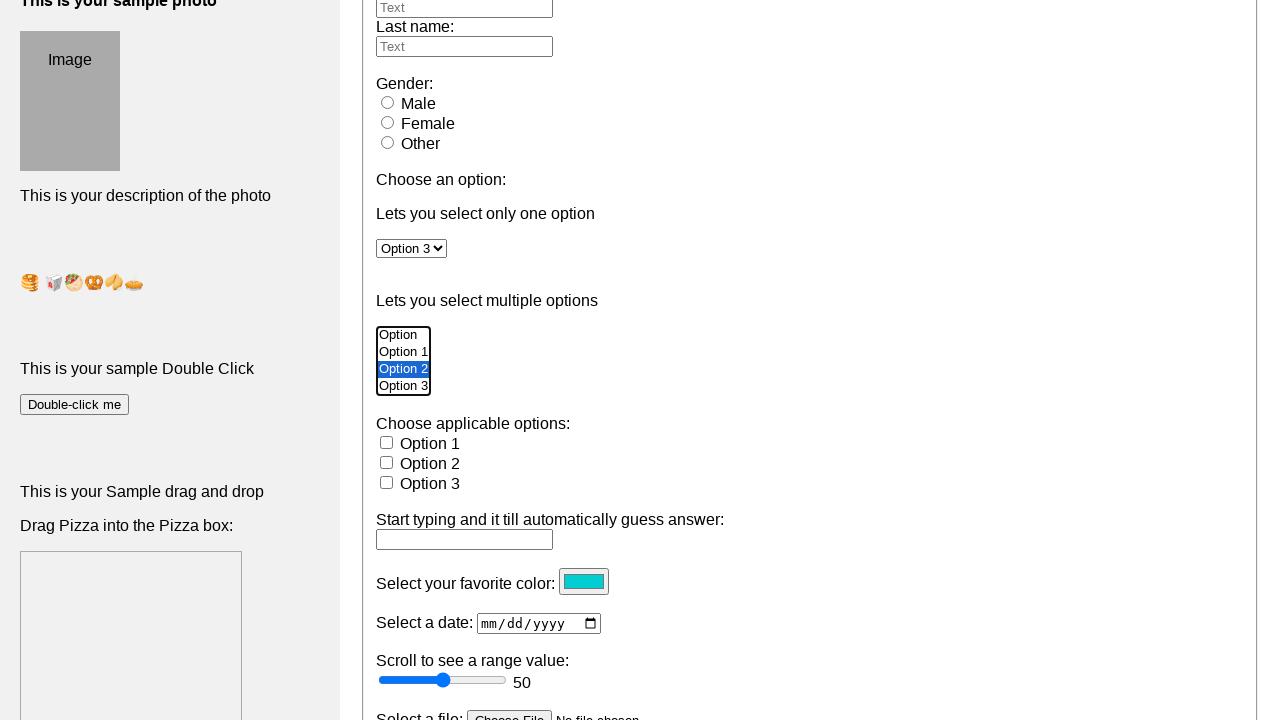

Selected 'option 3' from multi-select dropdown on #owc
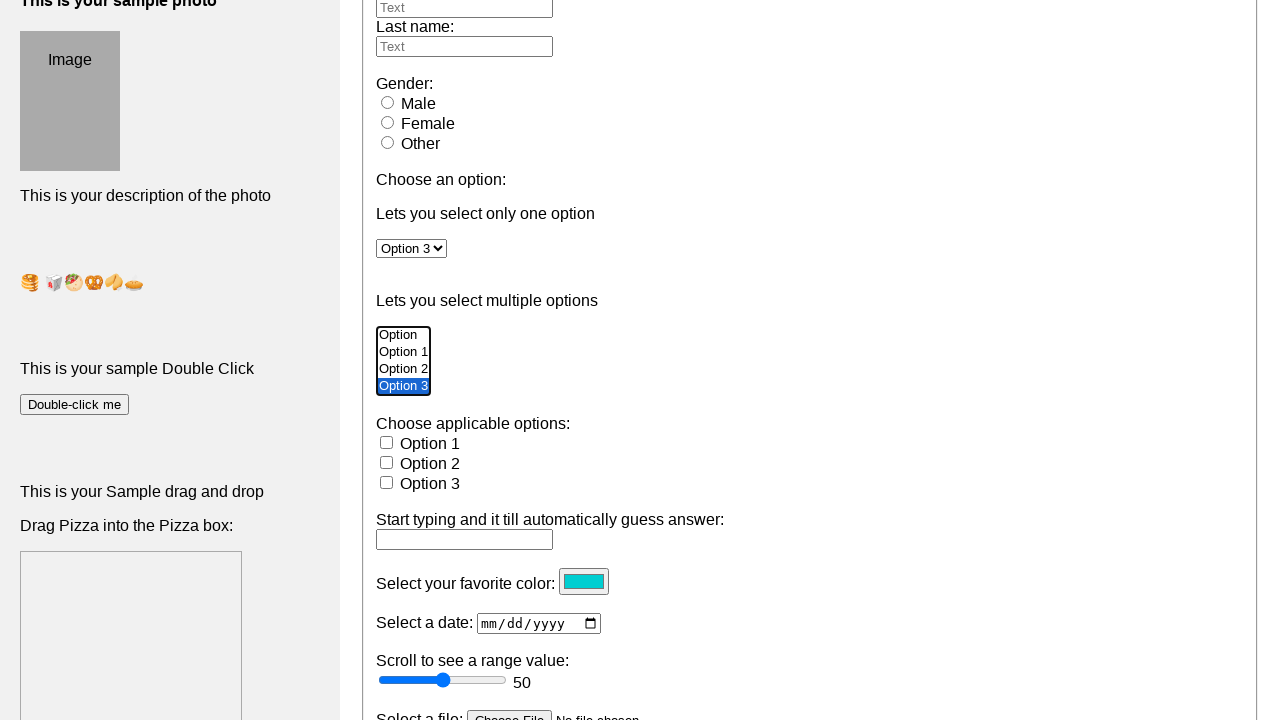

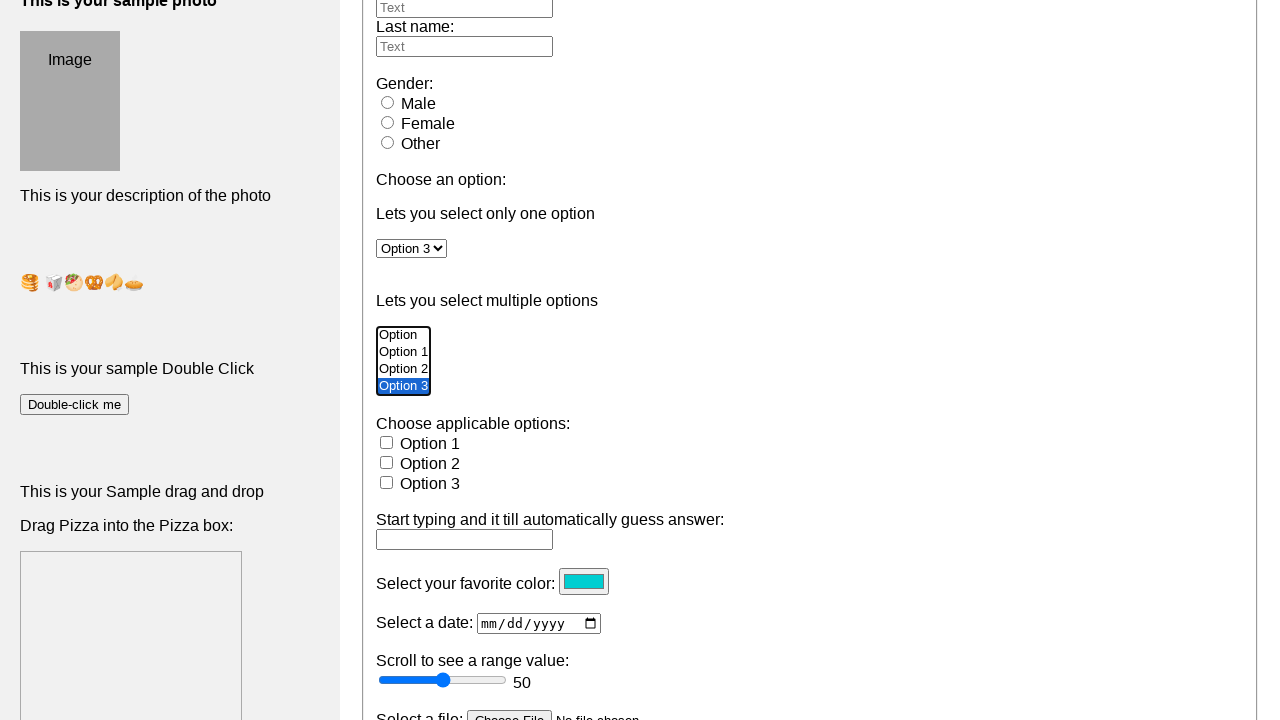